Creates a new paste on Pastebin with text content, 10-minute expiration, and a title, then submits the form

Starting URL: https://pastebin.com

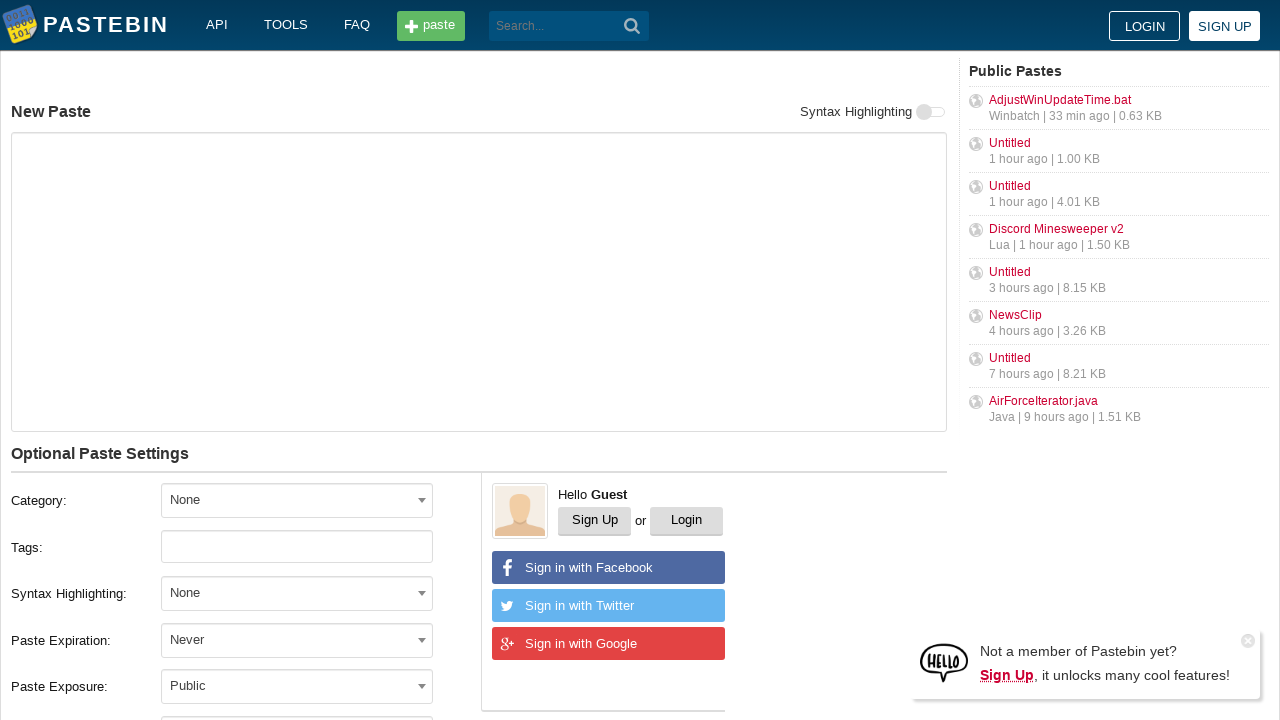

Filled paste content textarea with 'Hello from WebDriver' on textarea#postform-text
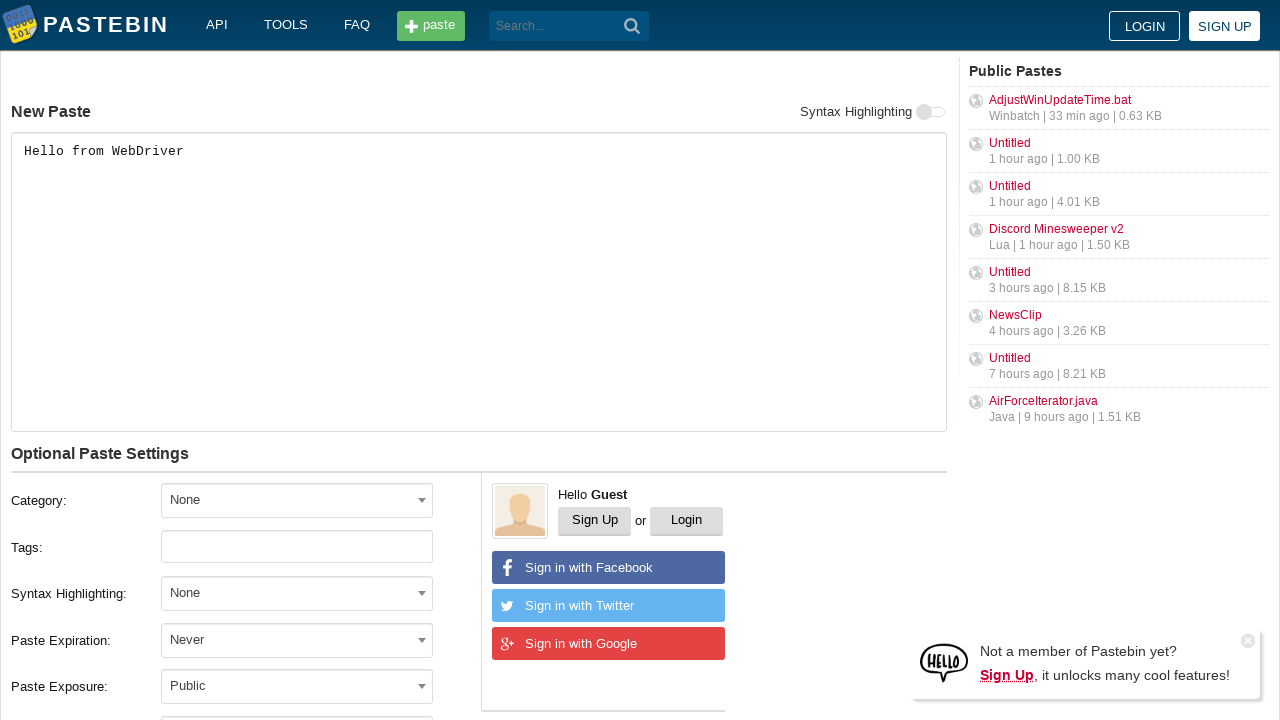

Clicked expiration dropdown to open it at (297, 640) on div.form-group.field-postform-expiration span.select2
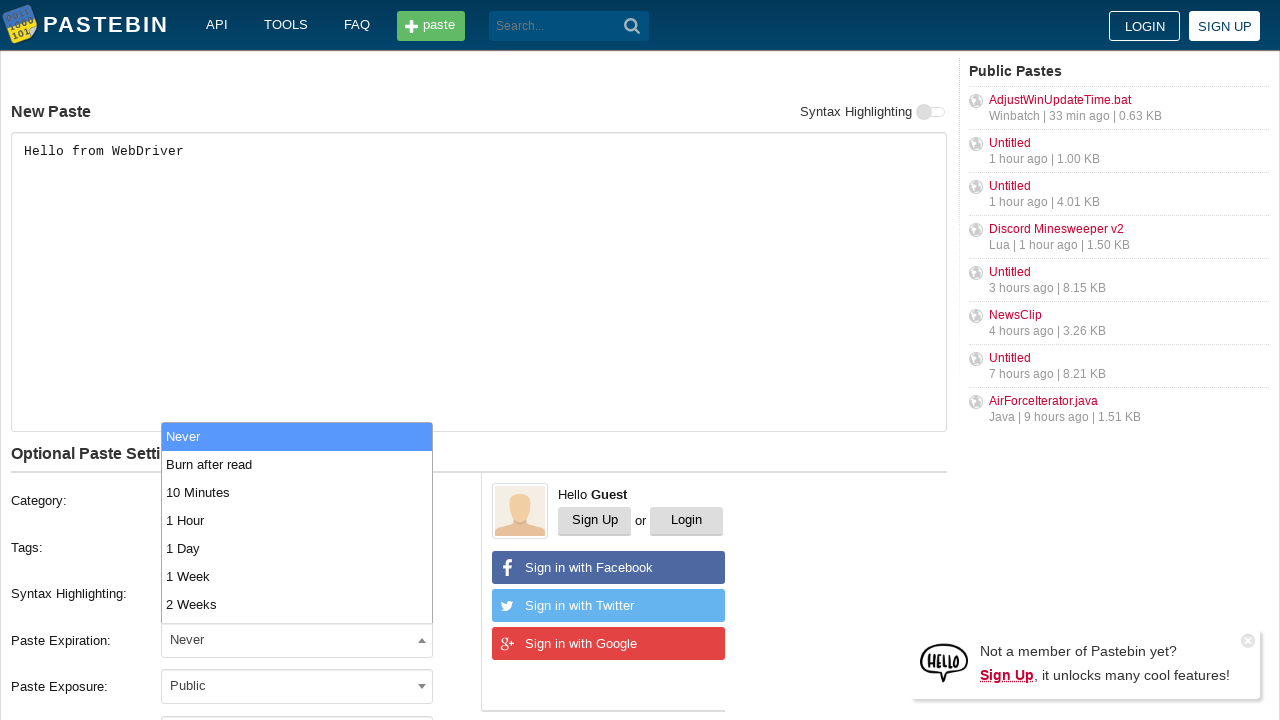

Expiration dropdown options loaded
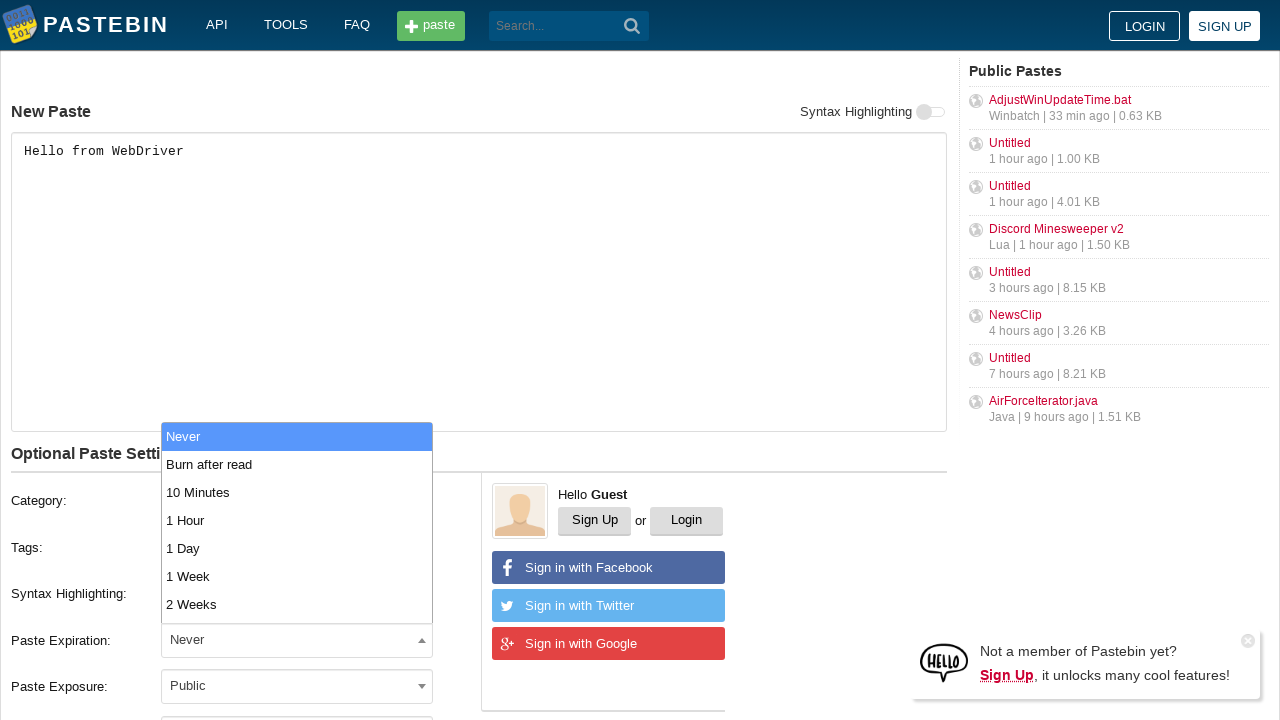

Selected '10 Minutes' from expiration dropdown at (297, 492) on .select2-results__option:has-text("10 Minutes")
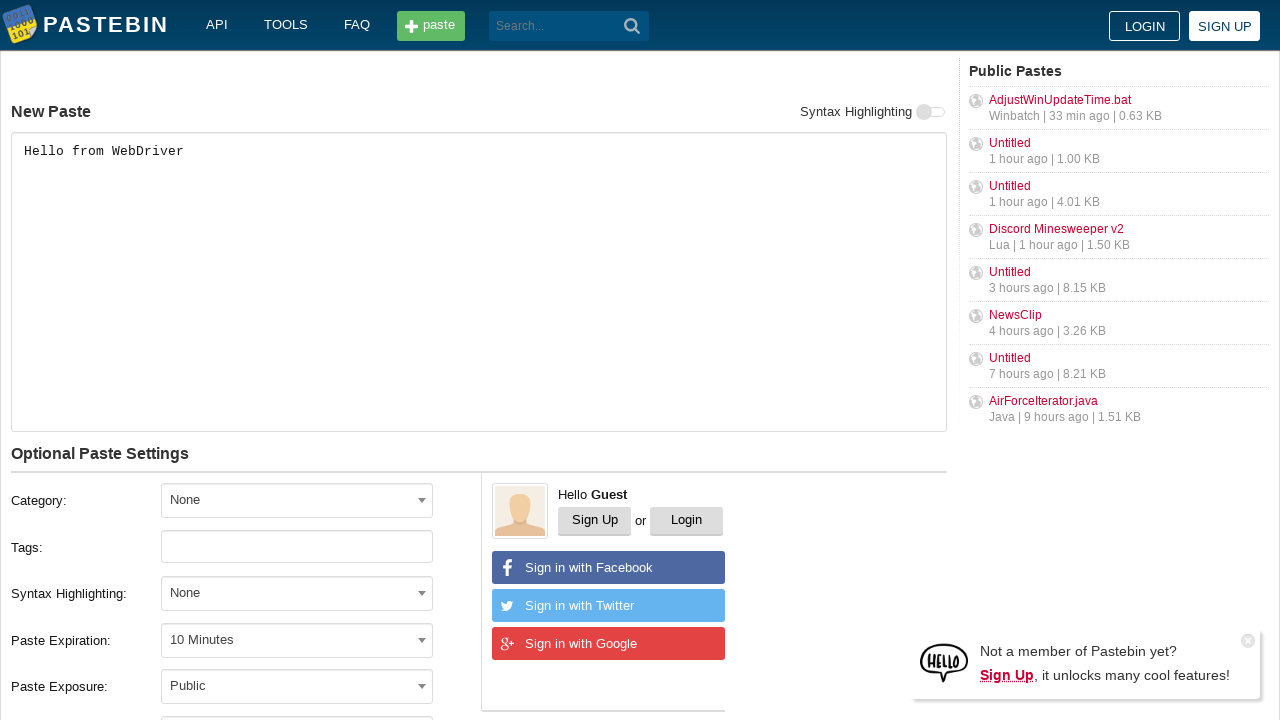

Filled paste title with 'helloweb' on input#postform-name
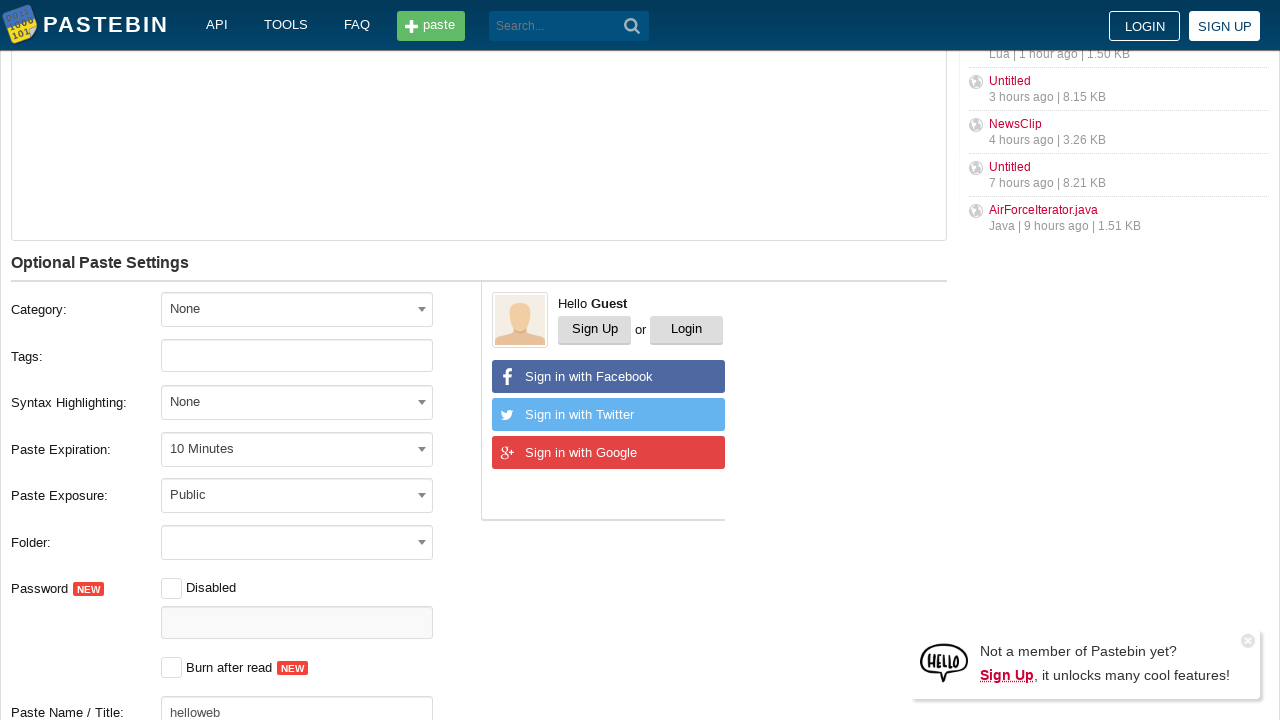

Clicked submit button to create new paste at (240, 400) on button.btn.-big
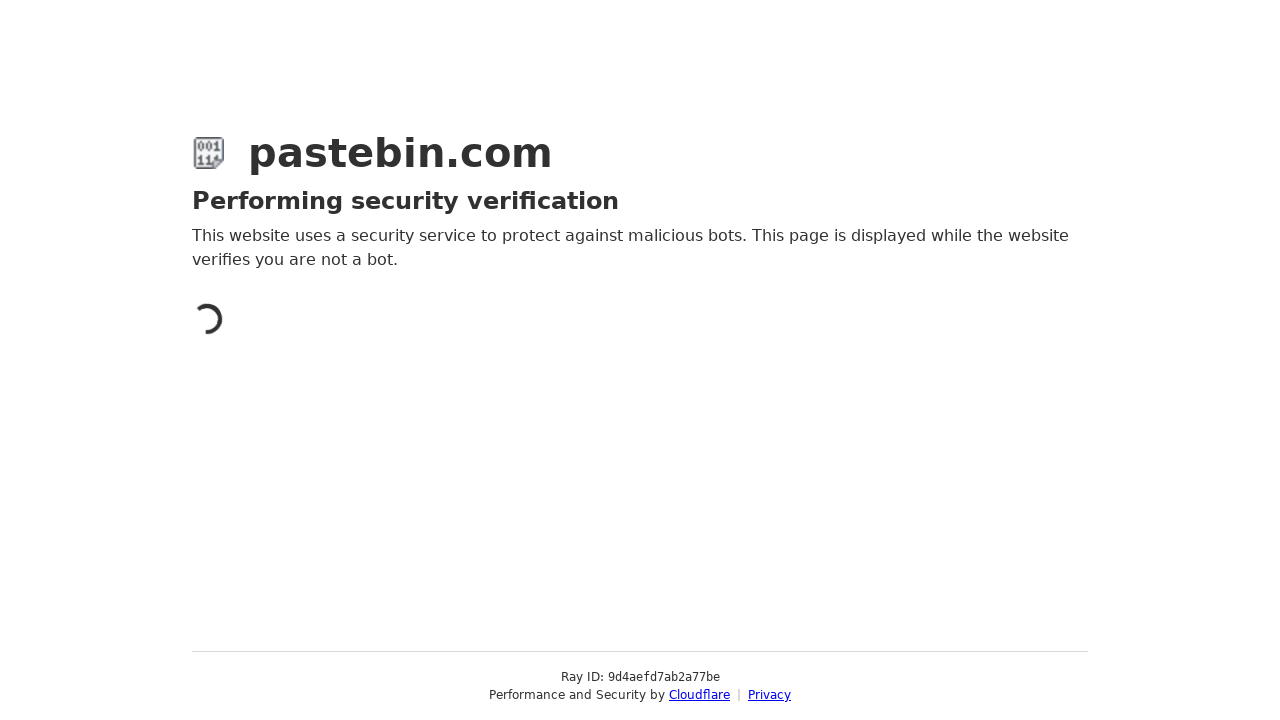

Page navigation completed and network idle
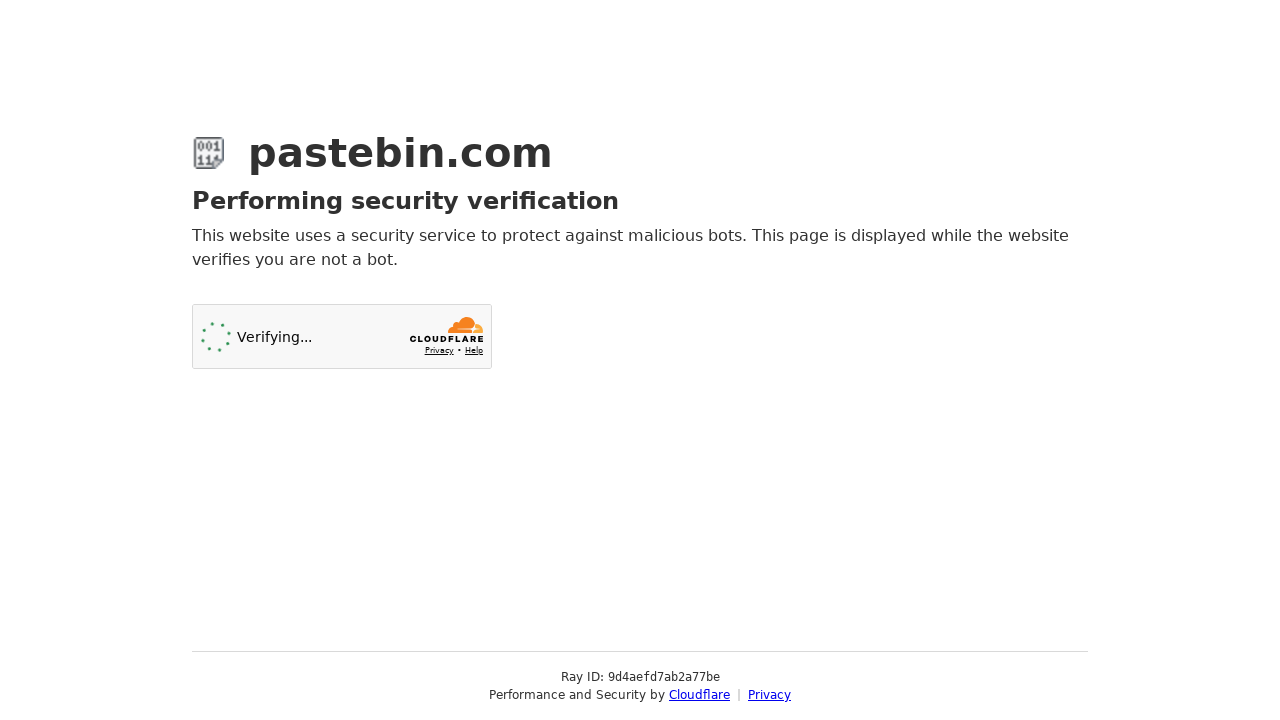

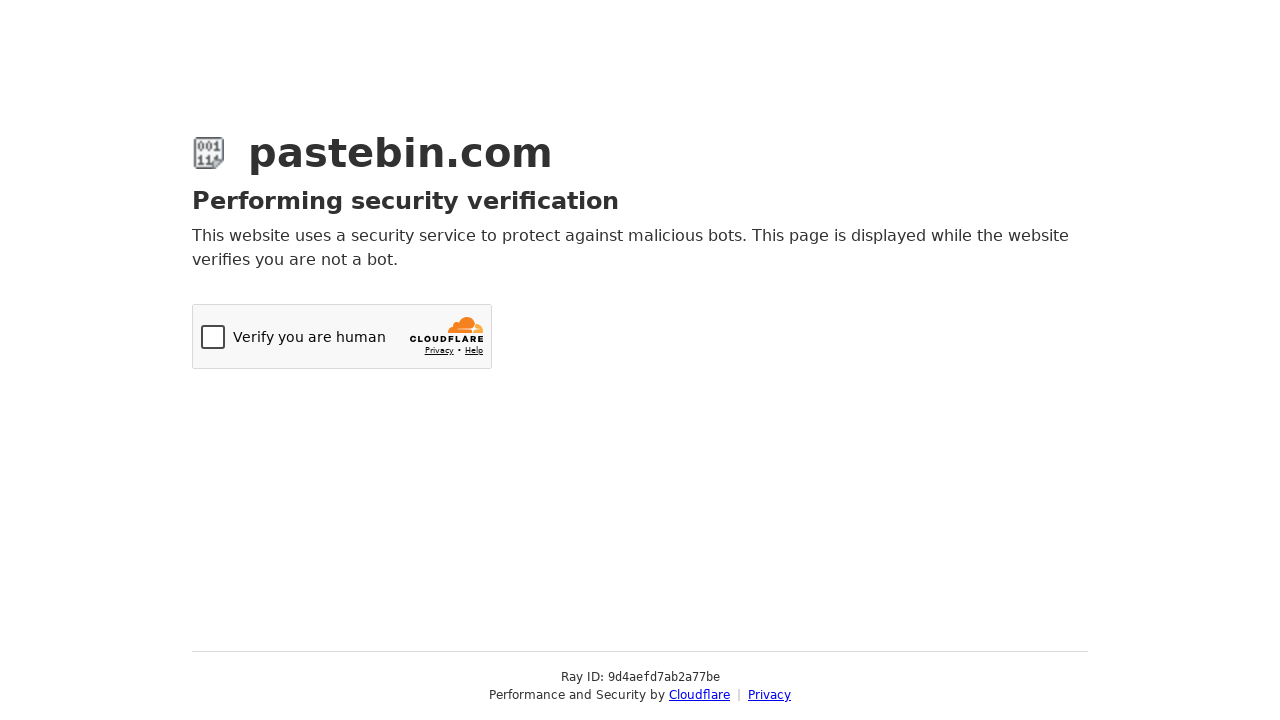